Tests navigation to an external child window by clicking a link that leads to a dropdowns practice page

Starting URL: https://rahulshettyacademy.com/seleniumPractise/#/

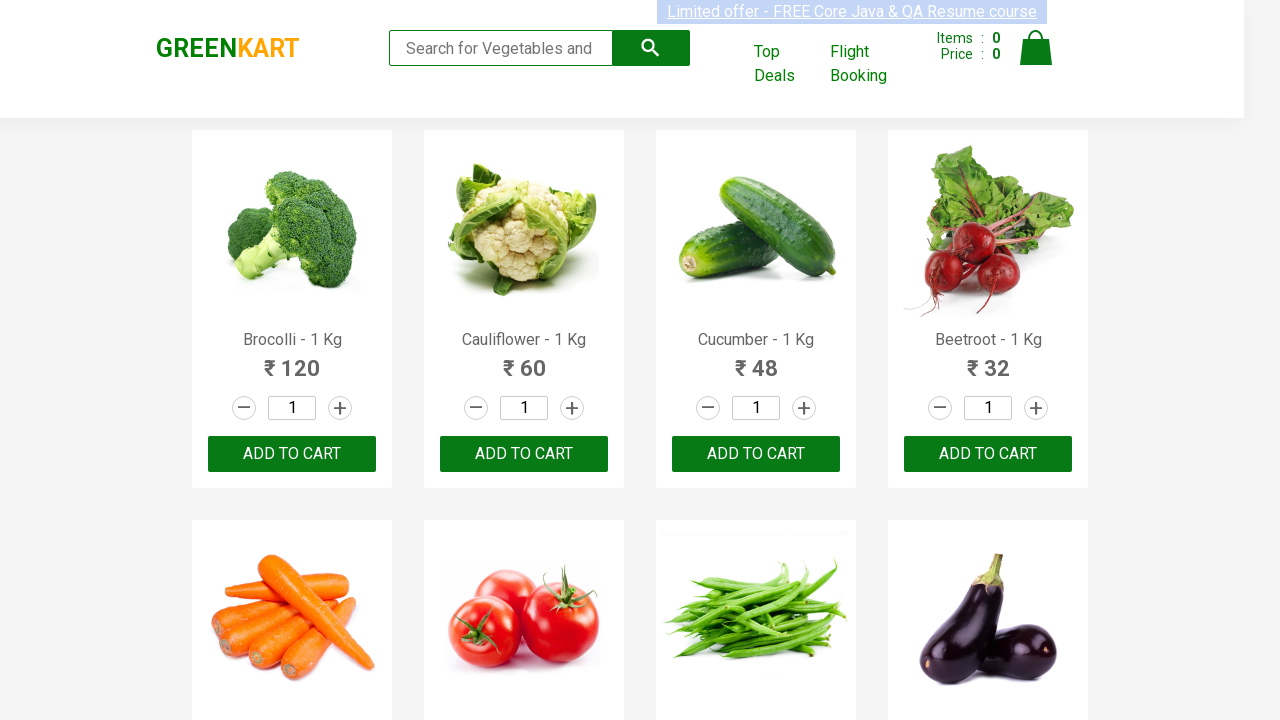

Removed target attribute from dropdowns practice link to open in same tab
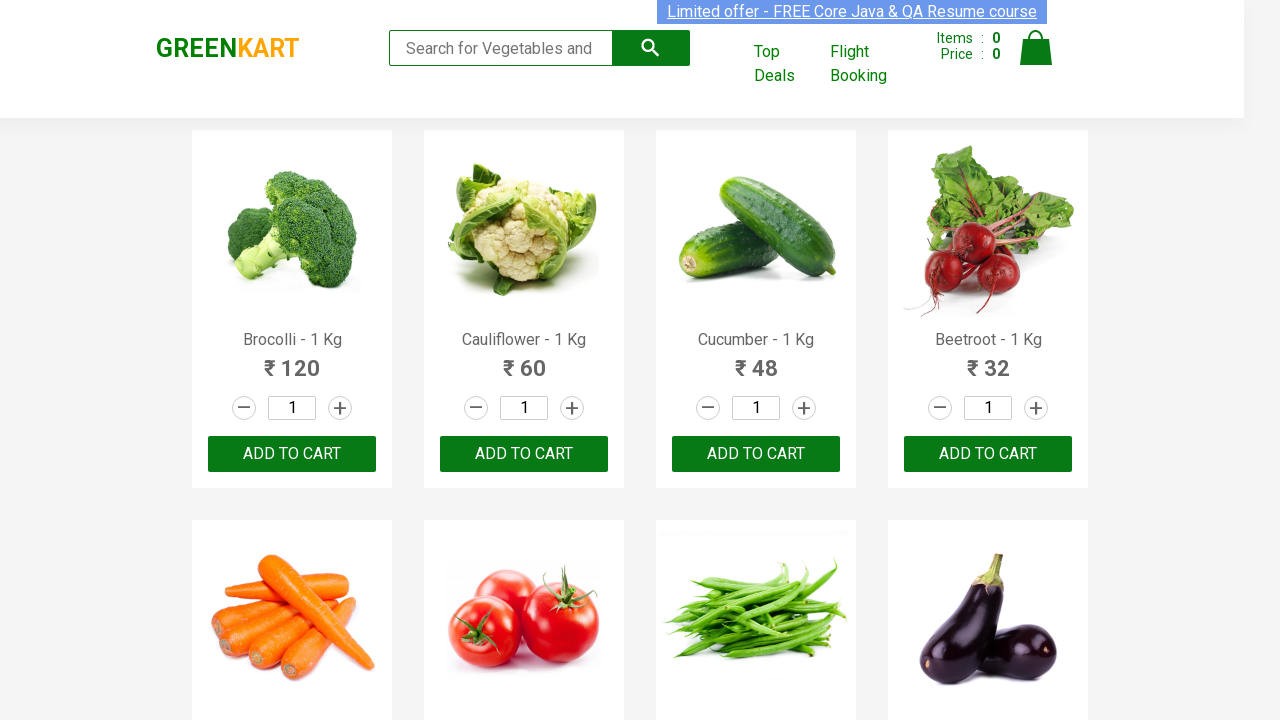

Clicked link to navigate to dropdowns practice page at (876, 64) on .cart a[href="https://rahulshettyacademy.com/dropdownsPractise/"]
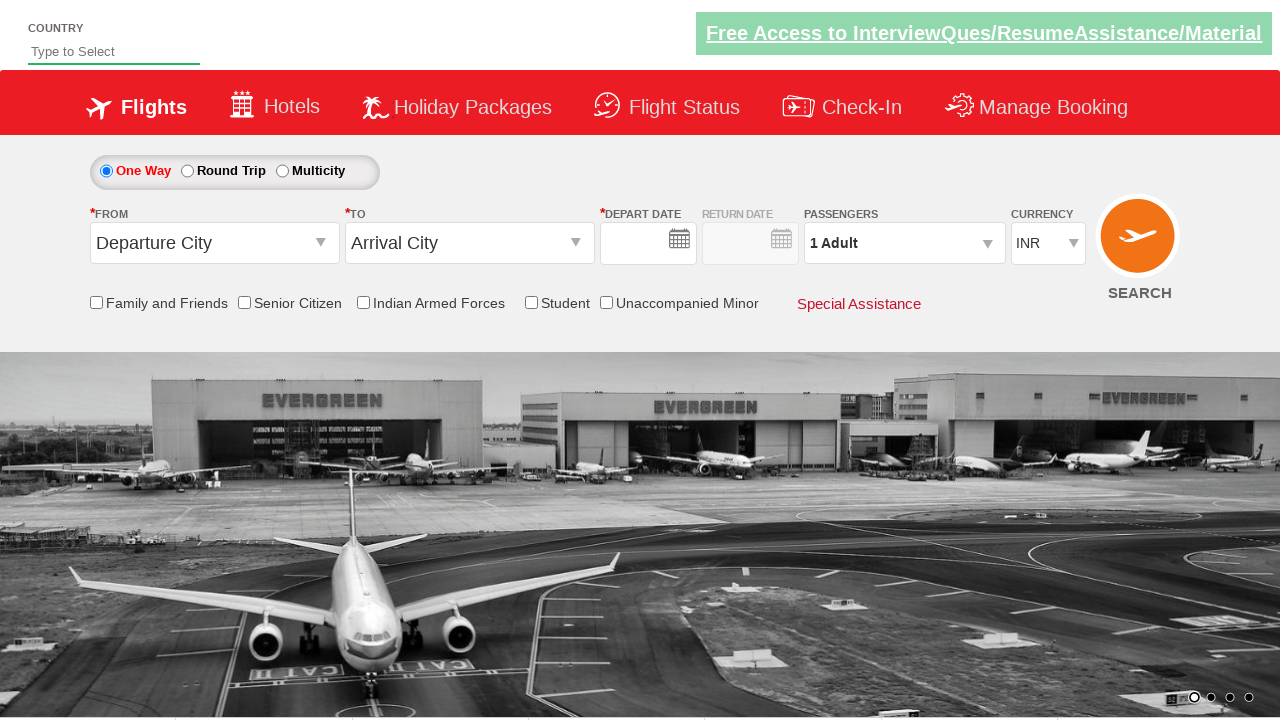

Verified Flights label loaded on dropdowns practice page
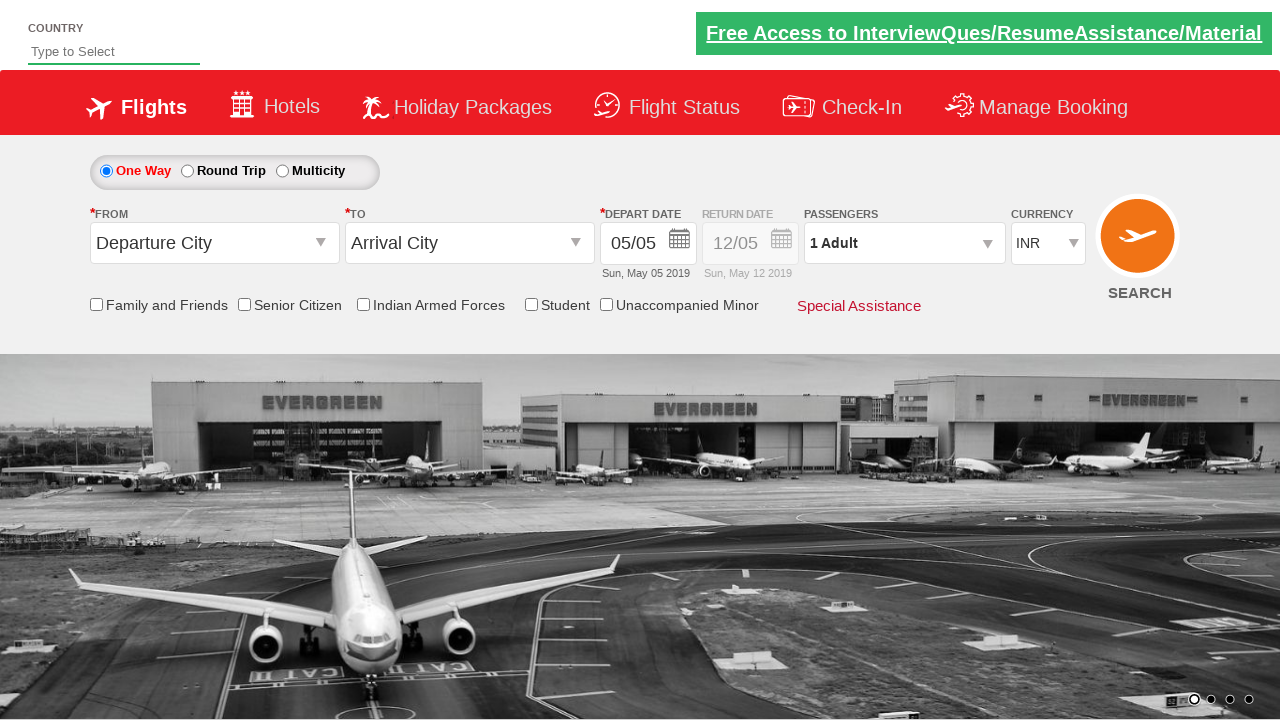

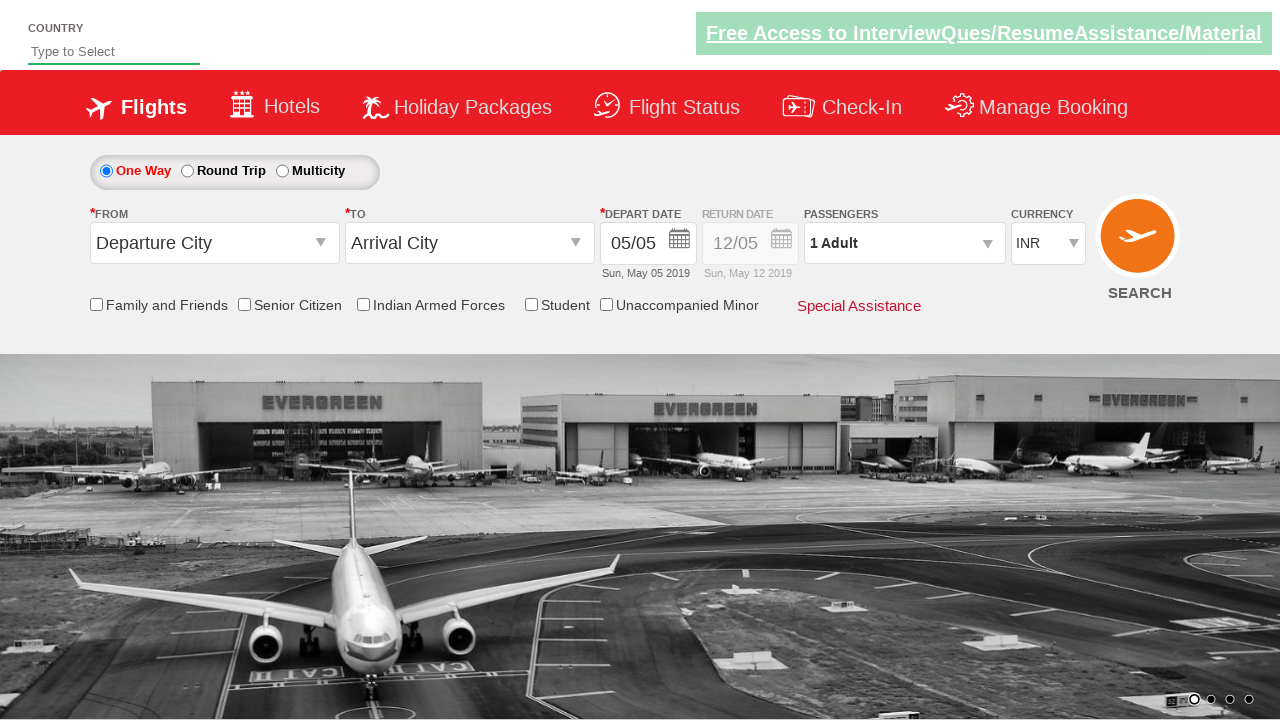